Tests displaying all todo items by clicking the All filter.

Starting URL: https://demo.playwright.dev/todomvc/#/

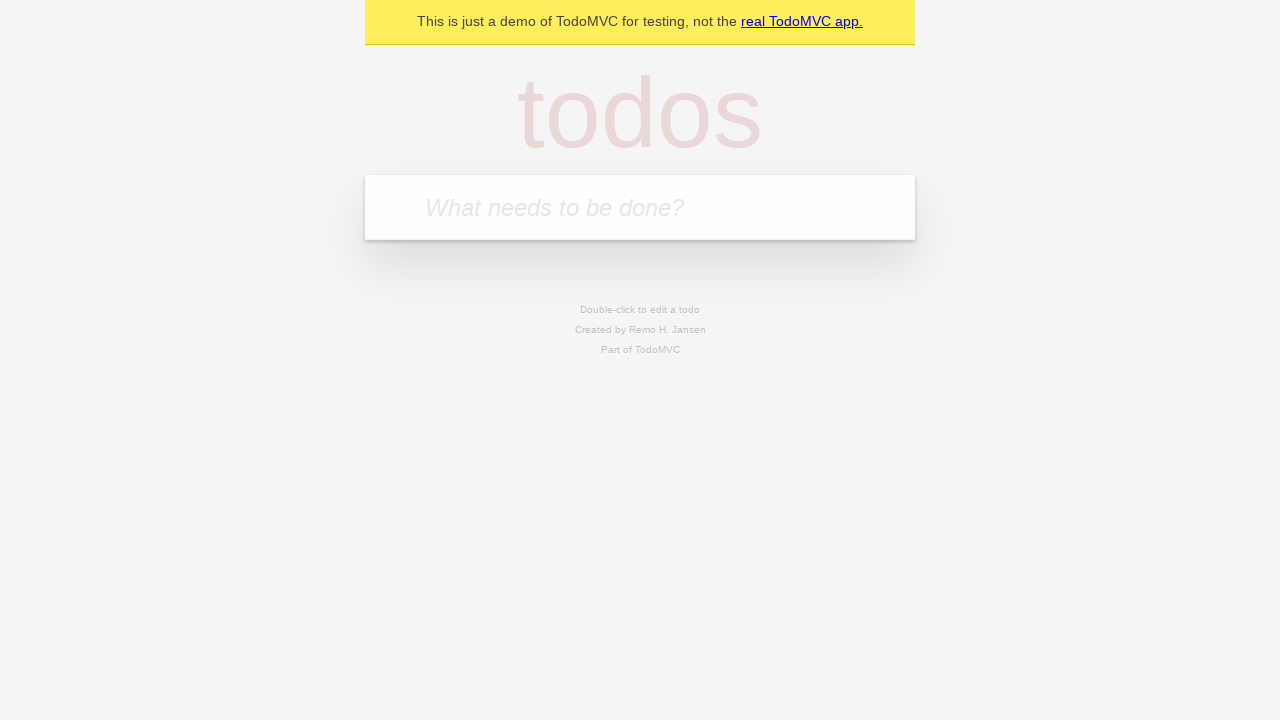

Filled todo input with 'buy some cheese' on internal:attr=[placeholder="What needs to be done?"i]
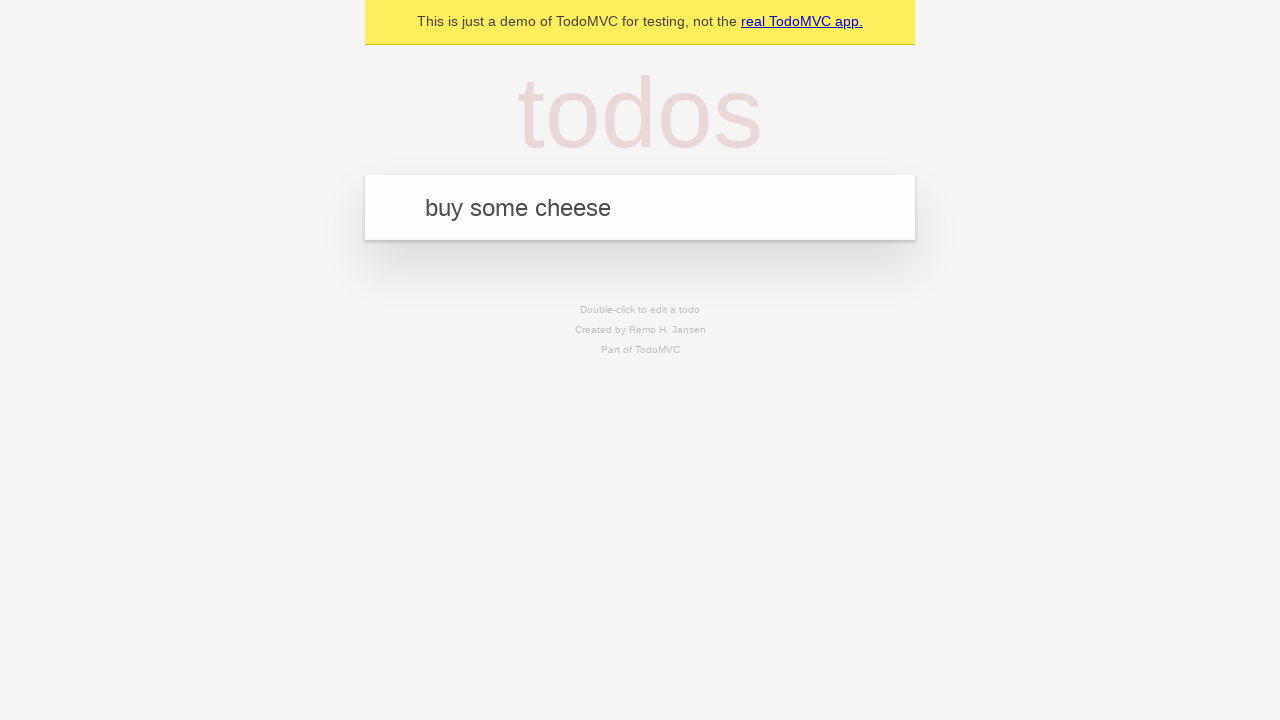

Pressed Enter to create first todo item on internal:attr=[placeholder="What needs to be done?"i]
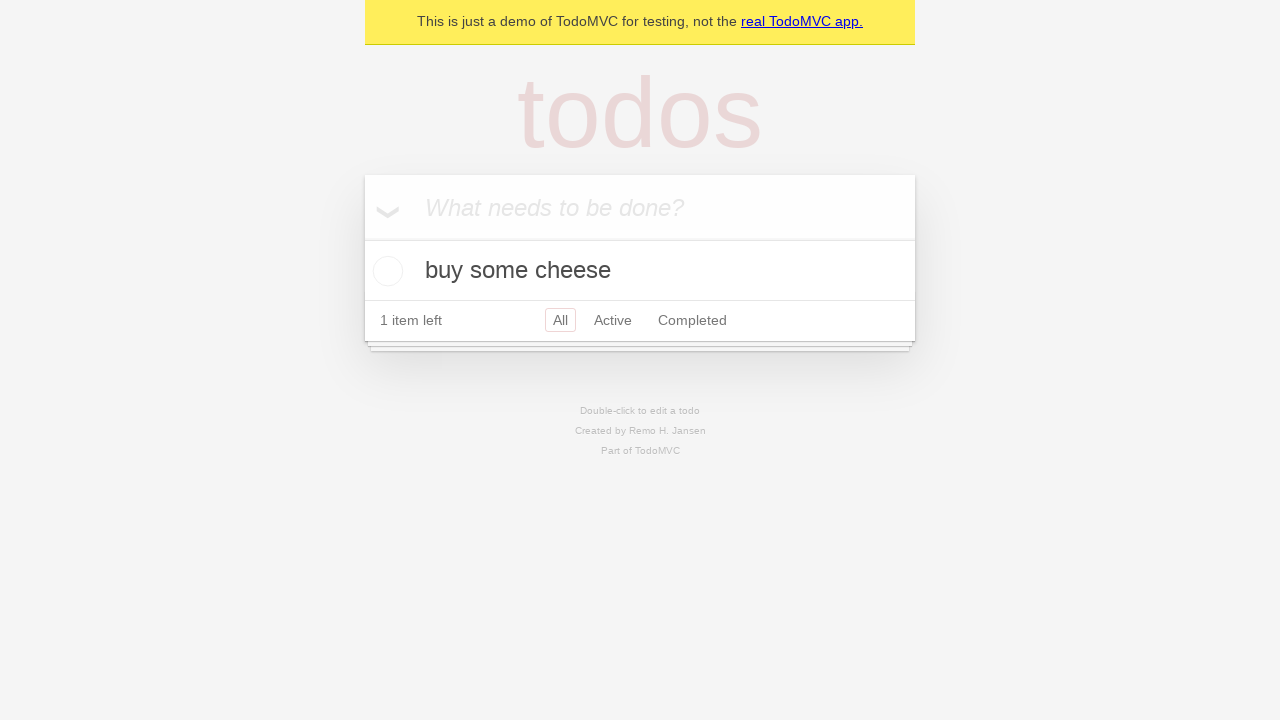

Filled todo input with 'feed the cat' on internal:attr=[placeholder="What needs to be done?"i]
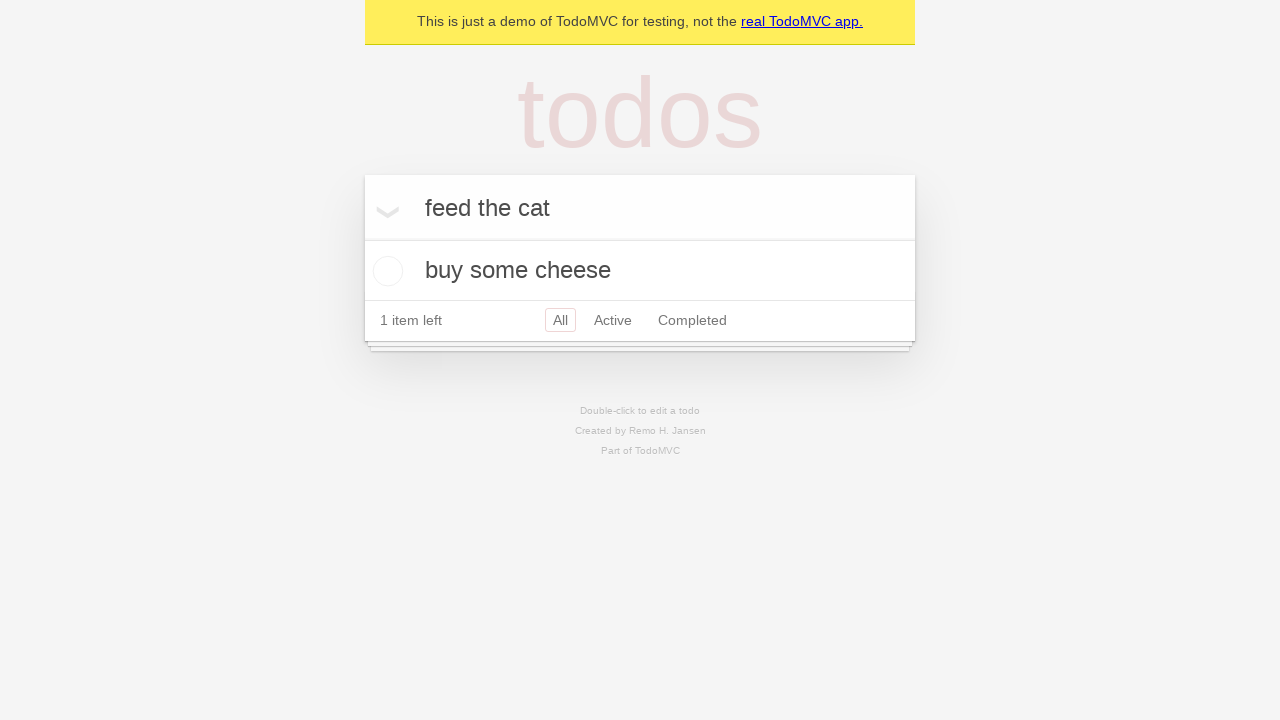

Pressed Enter to create second todo item on internal:attr=[placeholder="What needs to be done?"i]
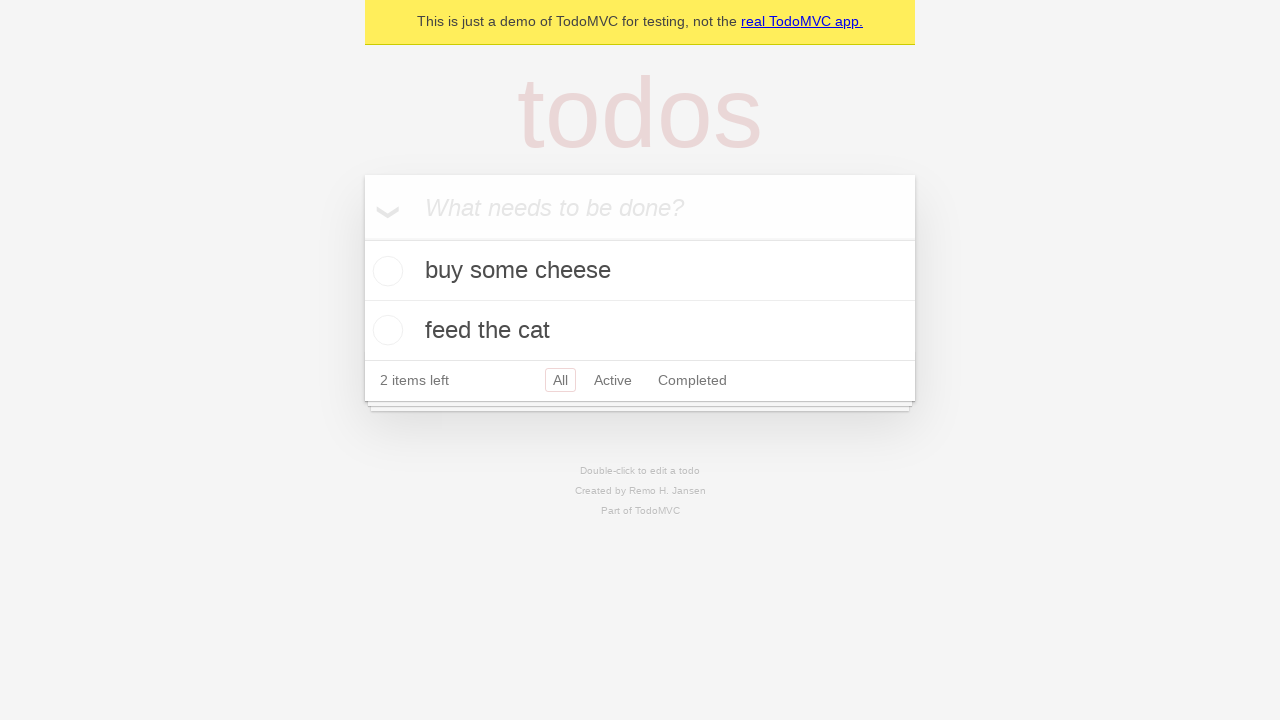

Filled todo input with 'book a doctors appointment' on internal:attr=[placeholder="What needs to be done?"i]
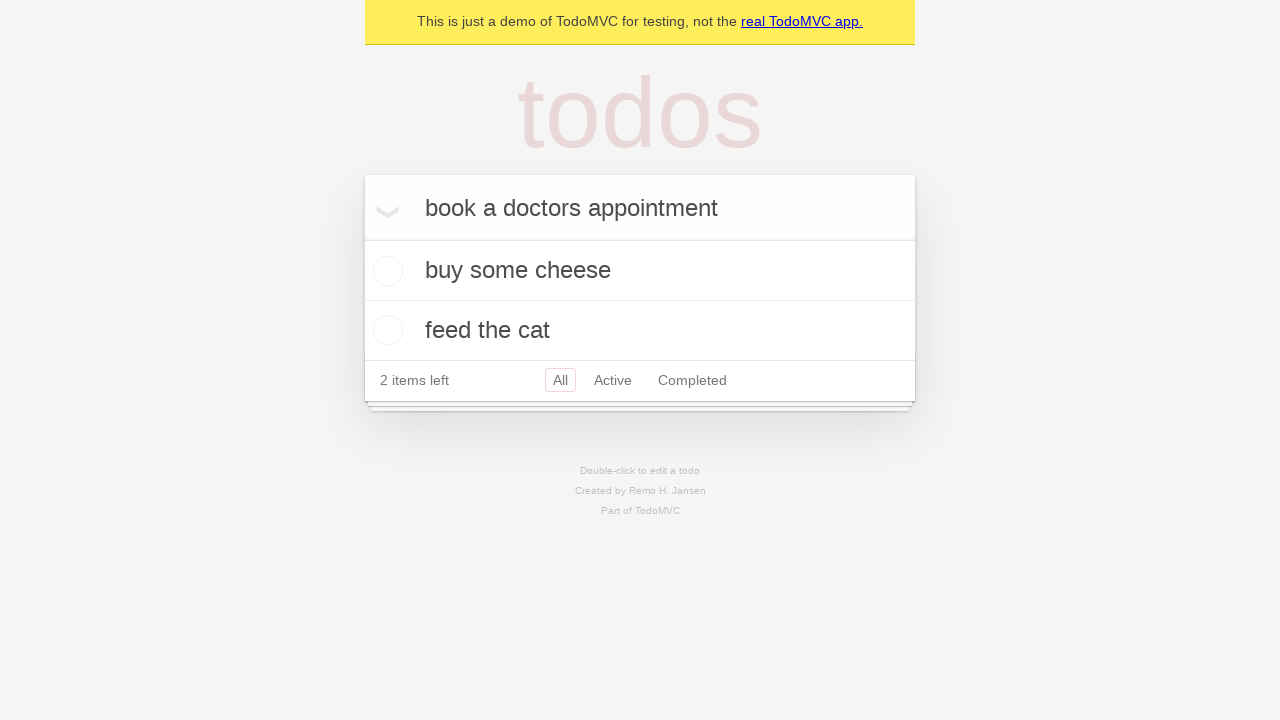

Pressed Enter to create third todo item on internal:attr=[placeholder="What needs to be done?"i]
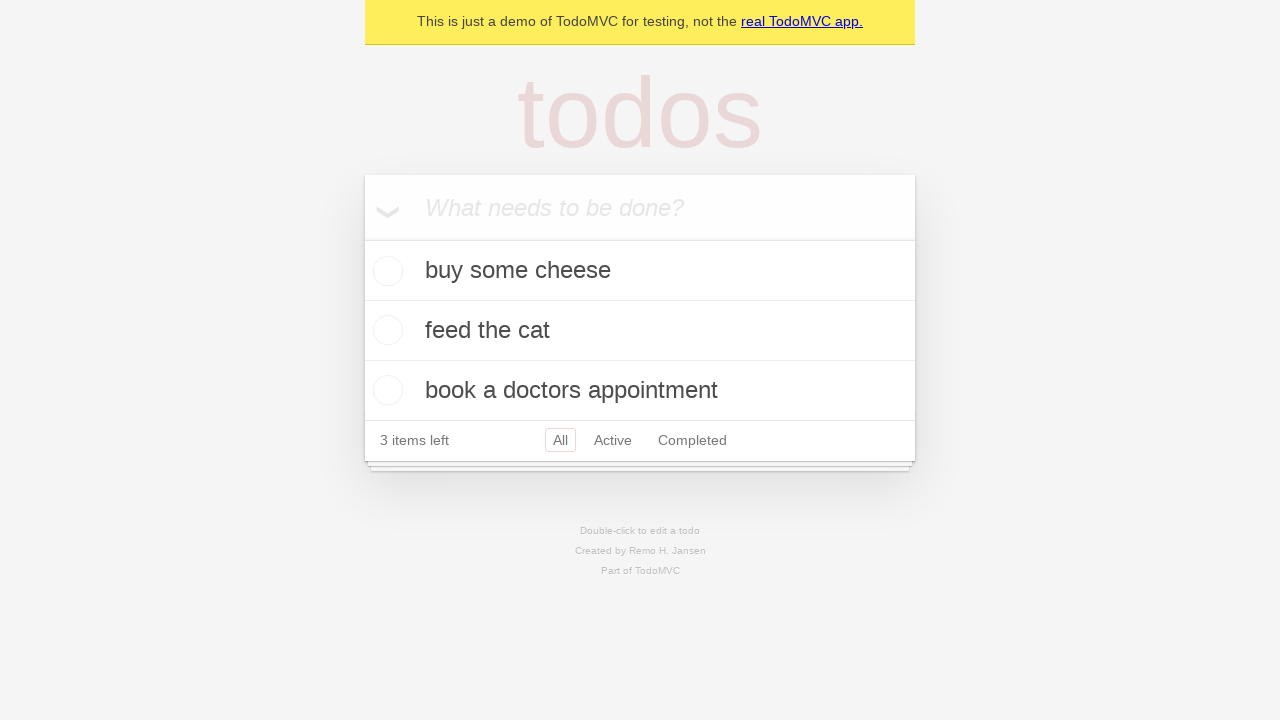

Checked the second todo item (feed the cat) at (385, 330) on internal:testid=[data-testid="todo-item"s] >> nth=1 >> internal:role=checkbox
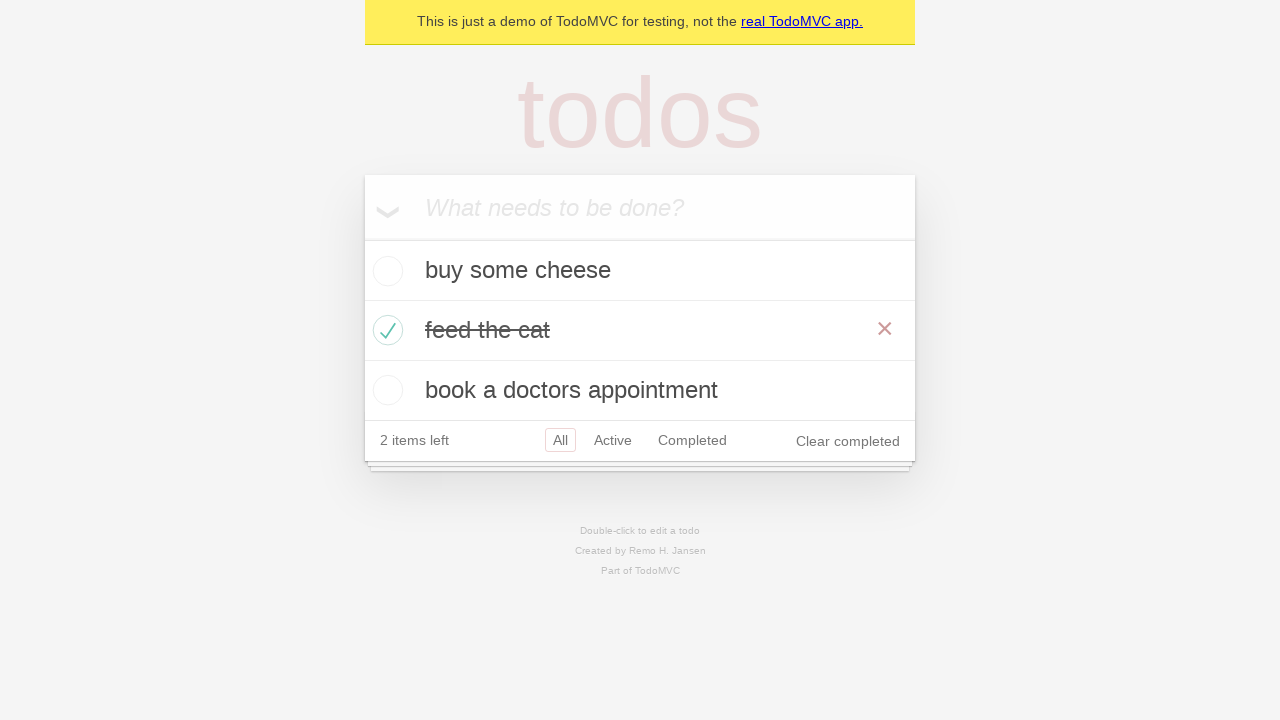

Clicked Active filter to display active todos only at (613, 440) on internal:role=link[name="Active"i]
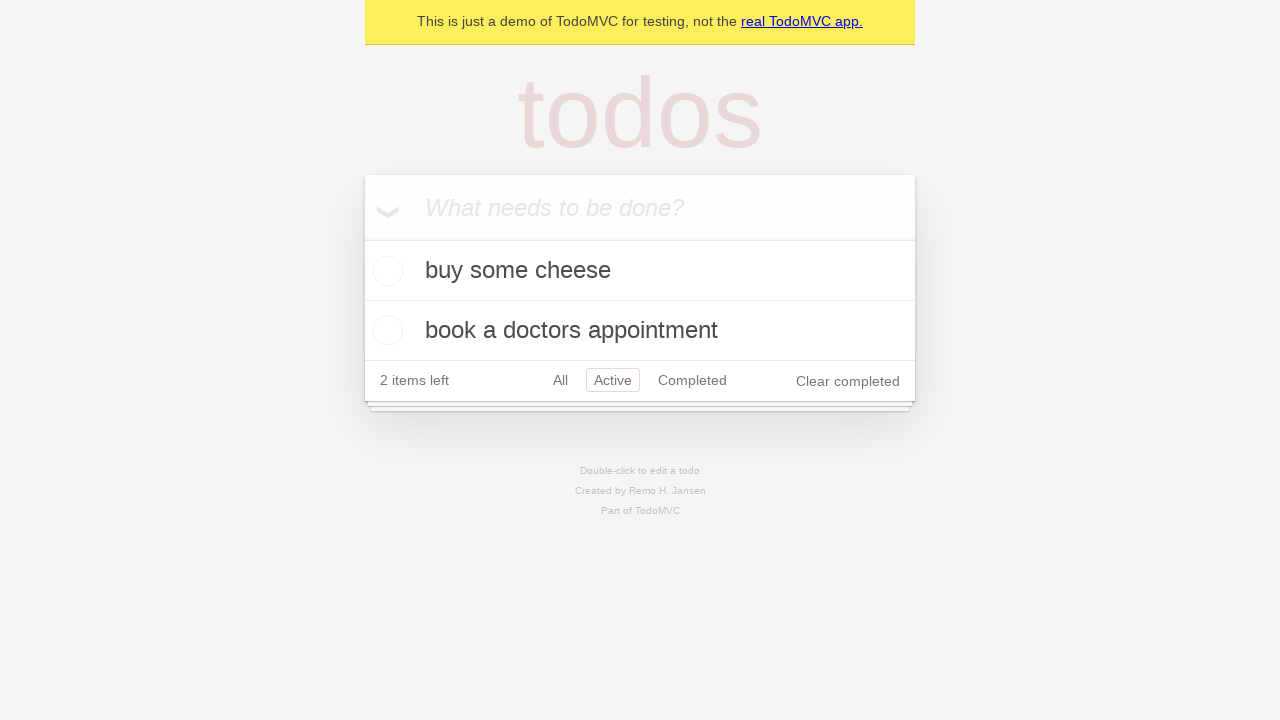

Clicked Completed filter to display completed todos only at (692, 380) on internal:role=link[name="Completed"i]
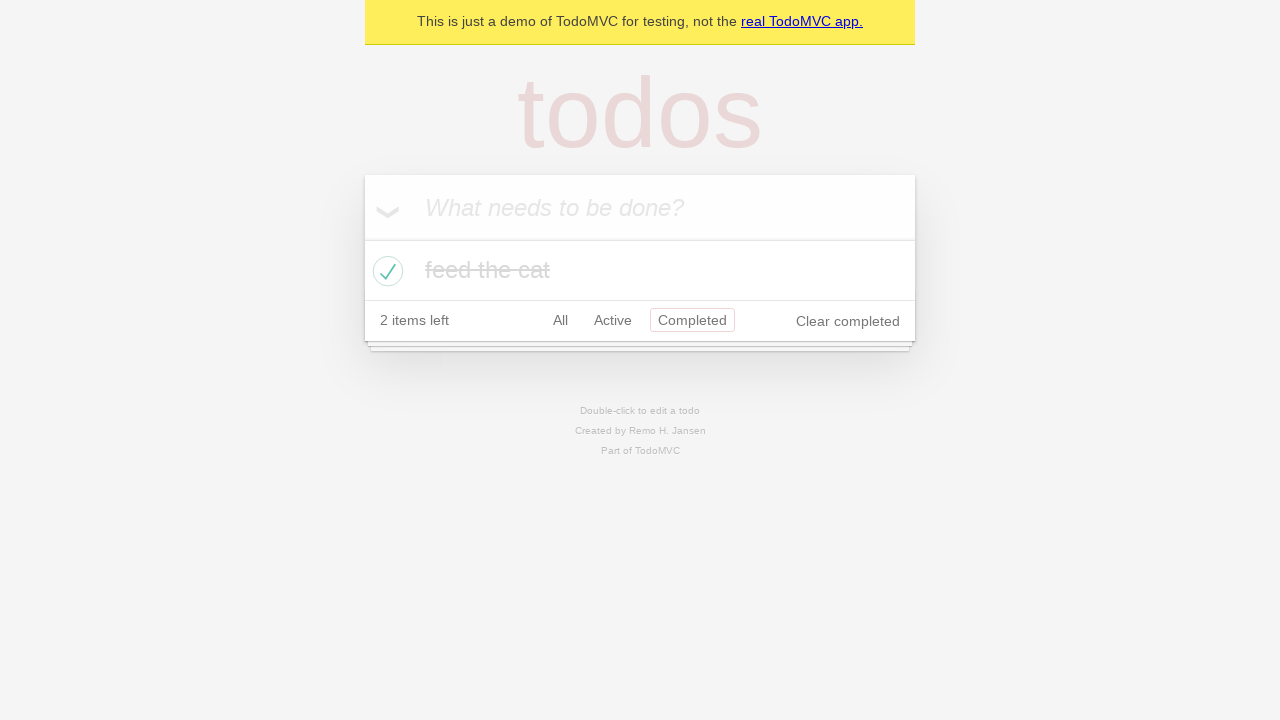

Clicked All filter to display all todo items at (560, 320) on internal:role=link[name="All"i]
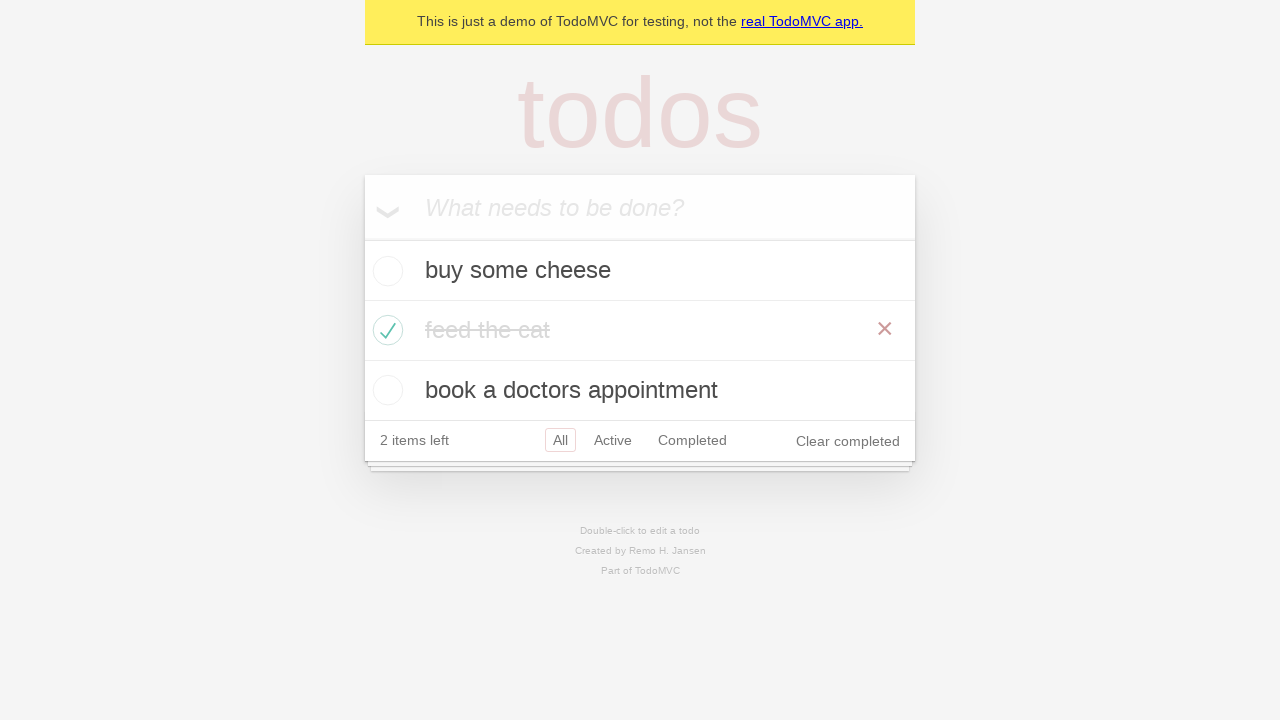

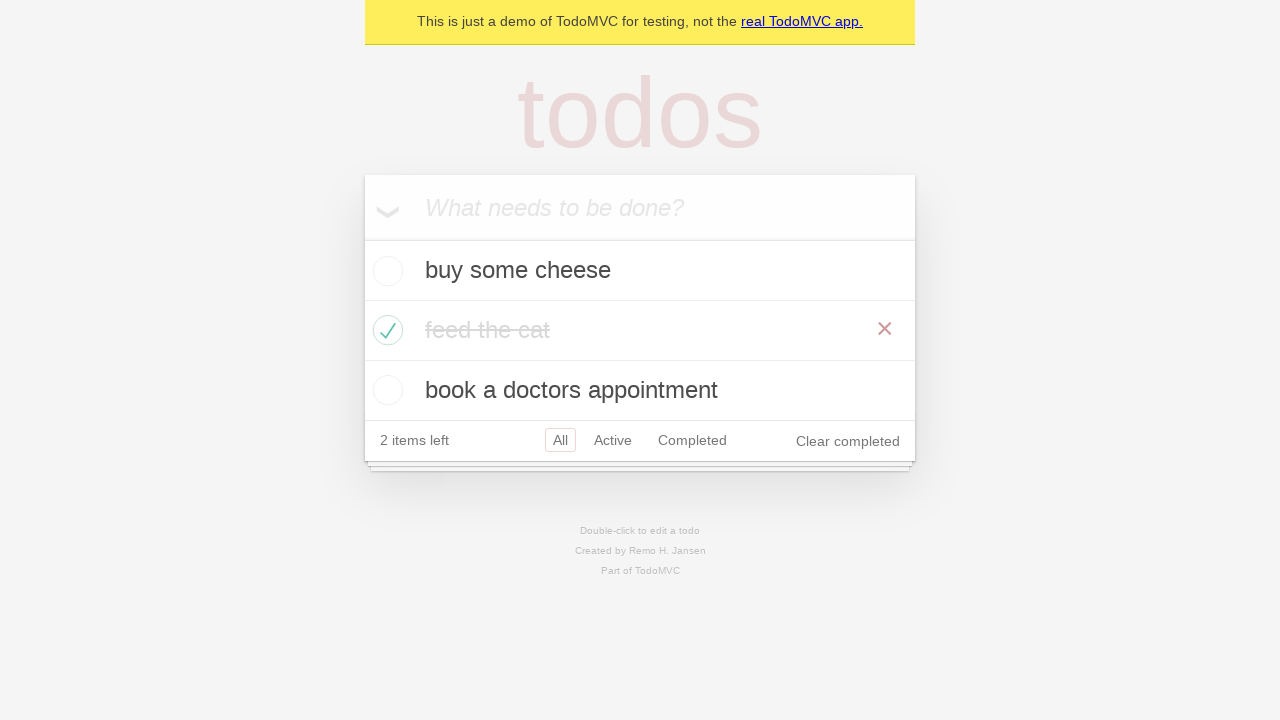